Tests checkbox functionality by clicking all available checkboxes and verifying the selection state of a specific checkbox

Starting URL: https://rahulshettyacademy.com/dropdownsPractise/#

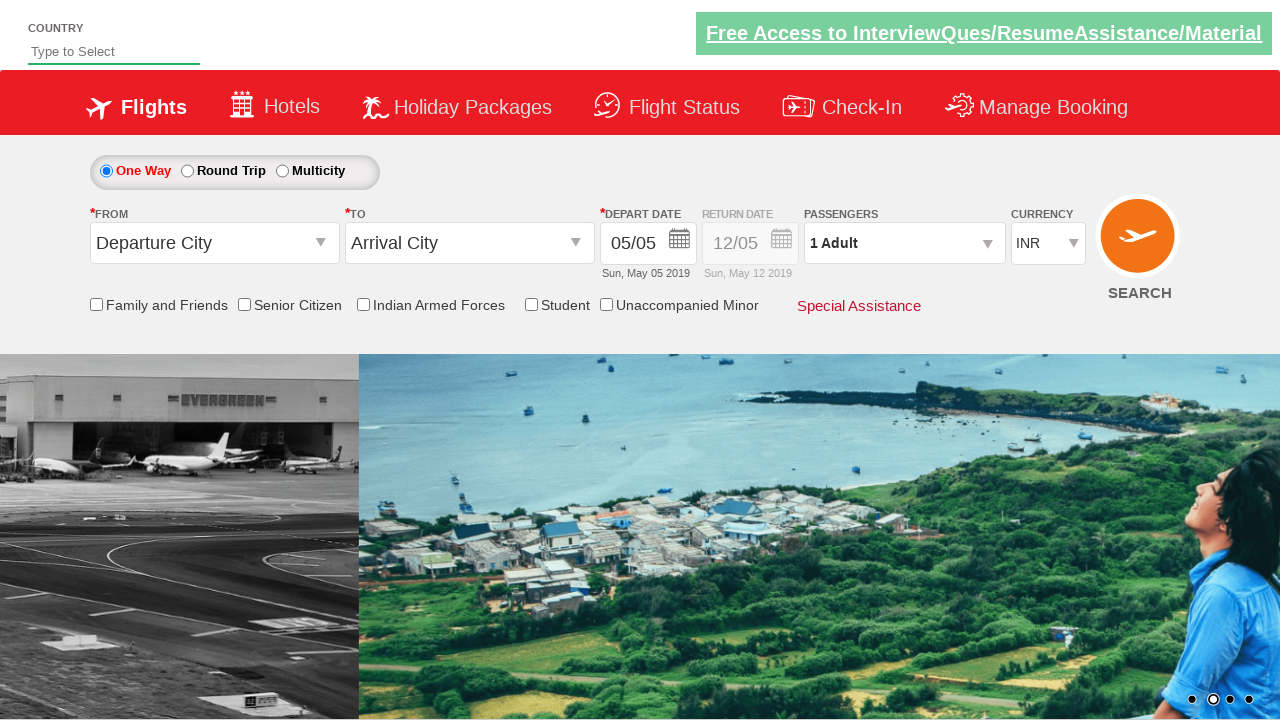

Retrieved all checkboxes from the page
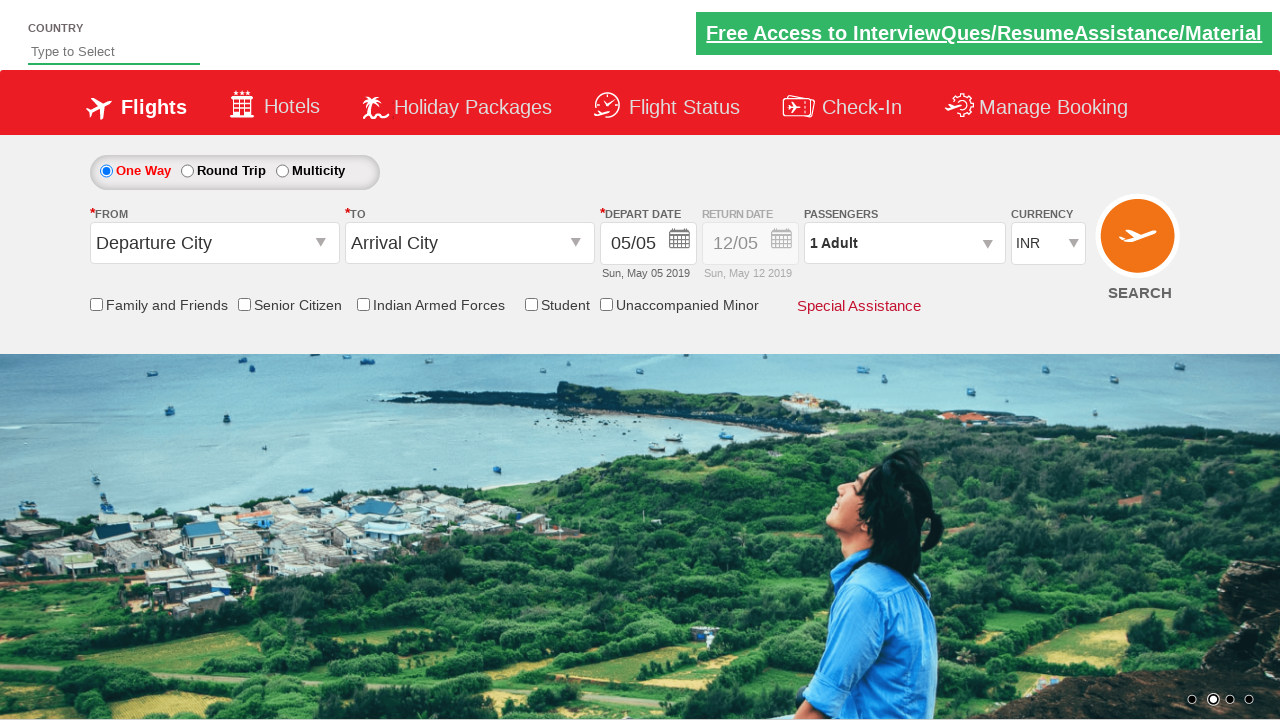

Clicked an enabled and visible checkbox at (96, 304) on input[type='checkbox'] >> nth=1
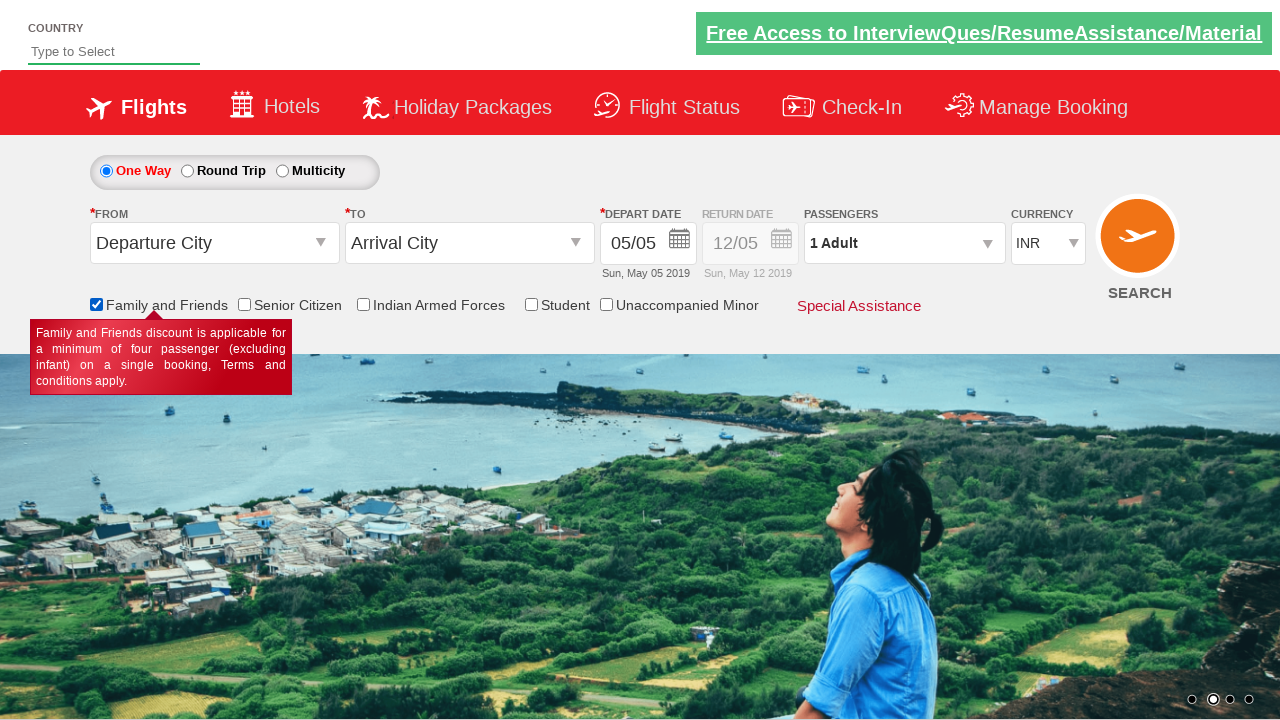

Clicked an enabled and visible checkbox at (244, 304) on input[type='checkbox'] >> nth=2
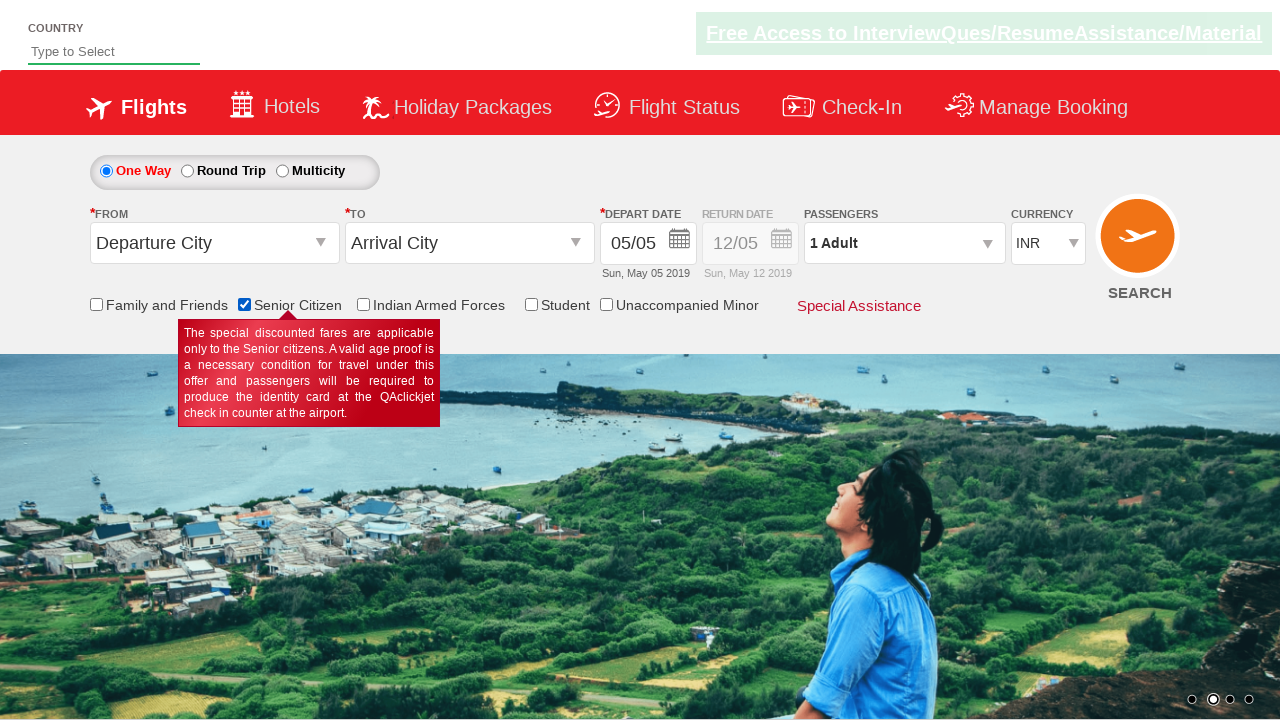

Clicked an enabled and visible checkbox at (363, 304) on input[type='checkbox'] >> nth=3
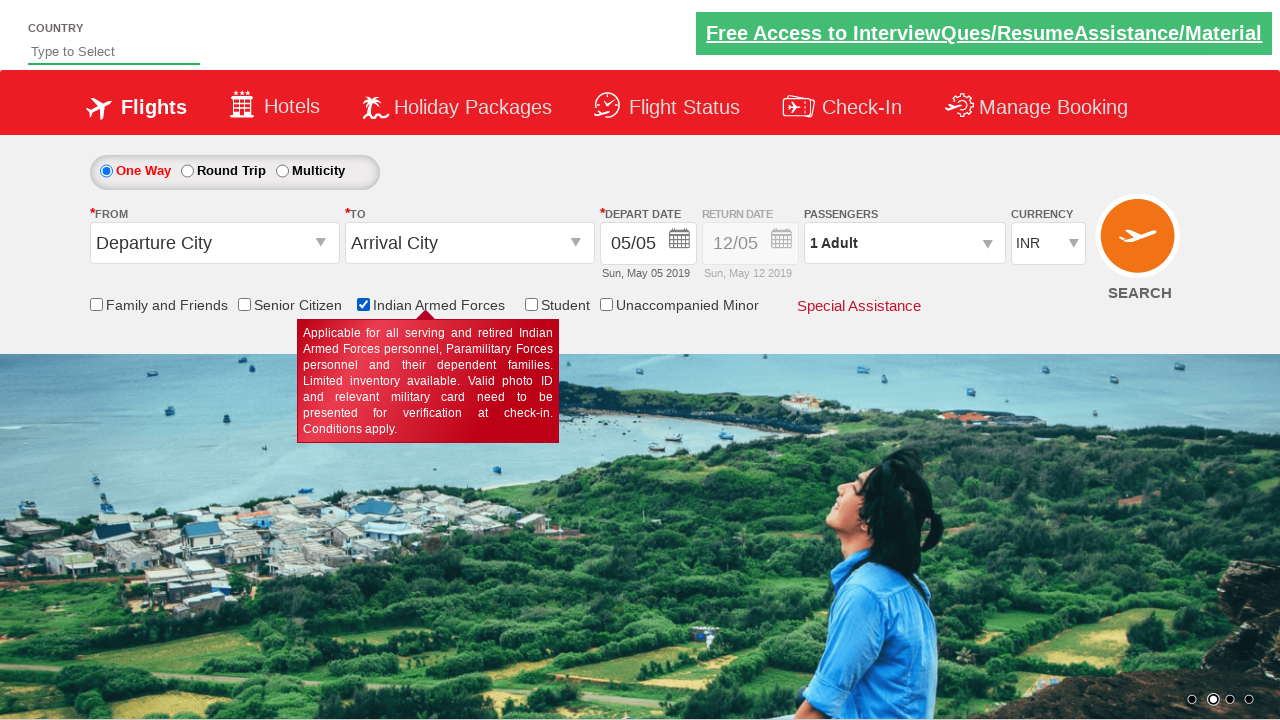

Clicked an enabled and visible checkbox at (531, 304) on input[type='checkbox'] >> nth=4
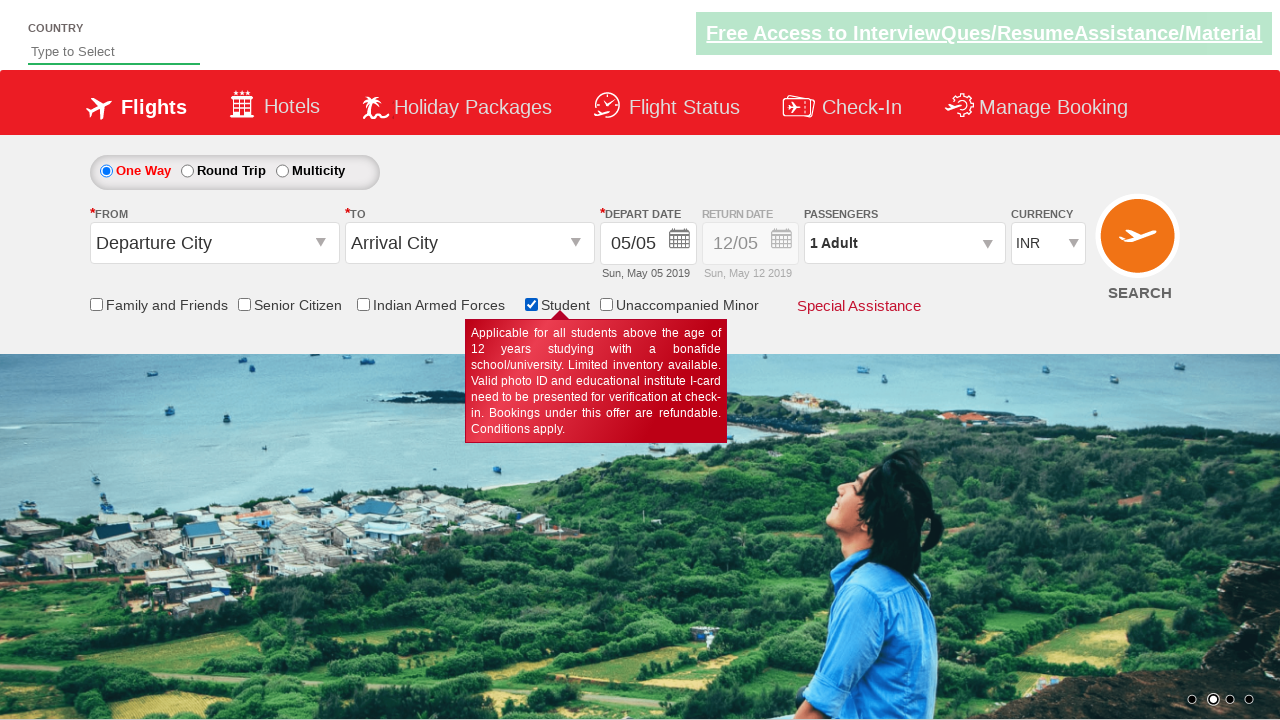

Clicked an enabled and visible checkbox at (606, 304) on input[type='checkbox'] >> nth=5
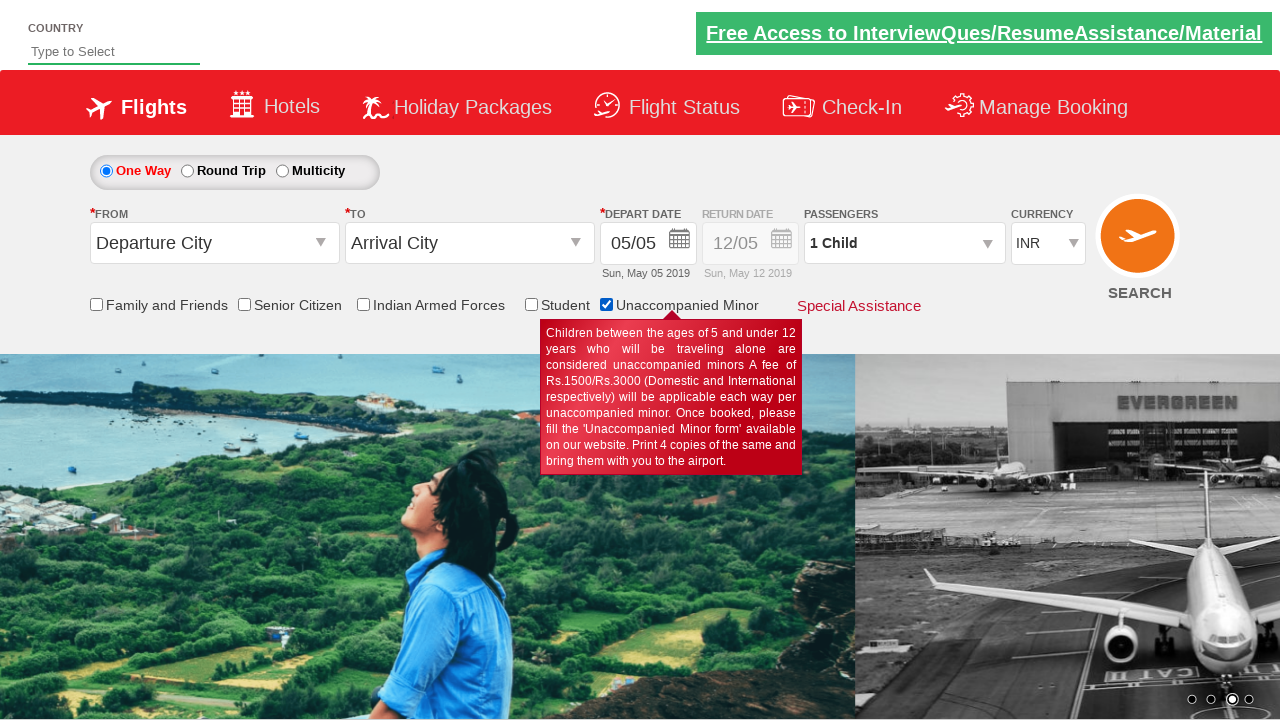

Located the friends and family checkbox
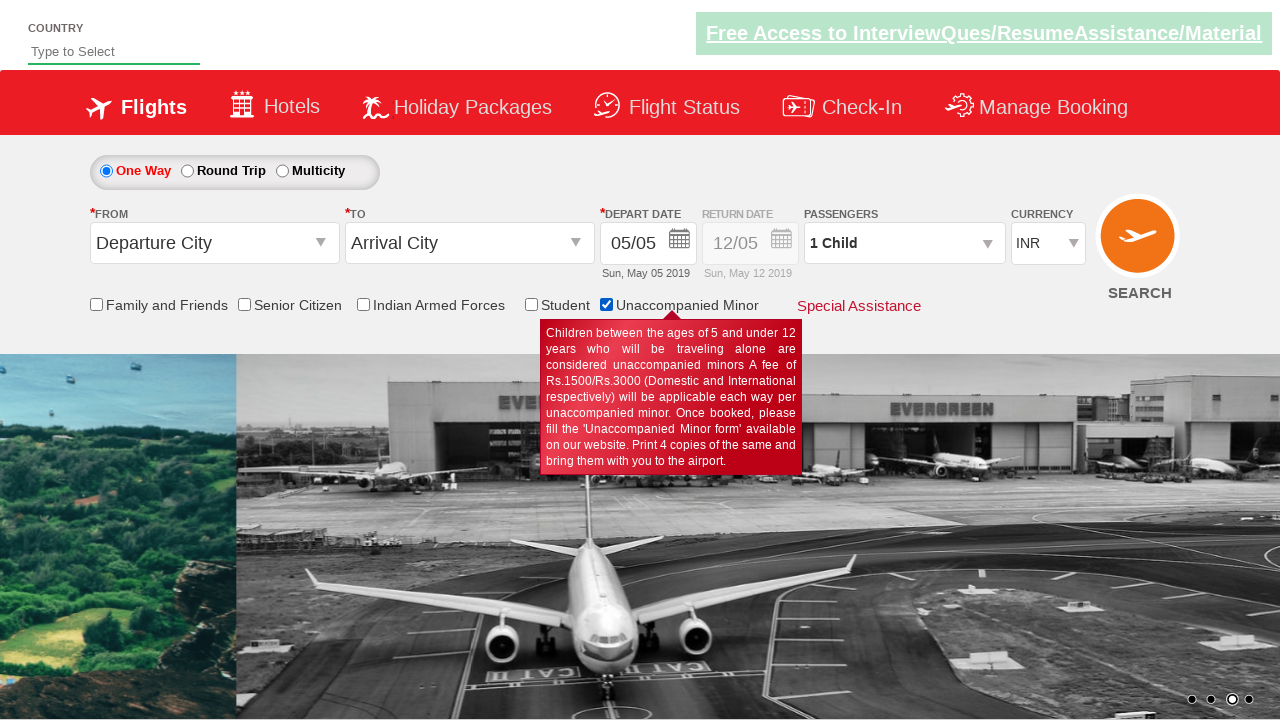

Verified friends and family checkbox is not selected initially
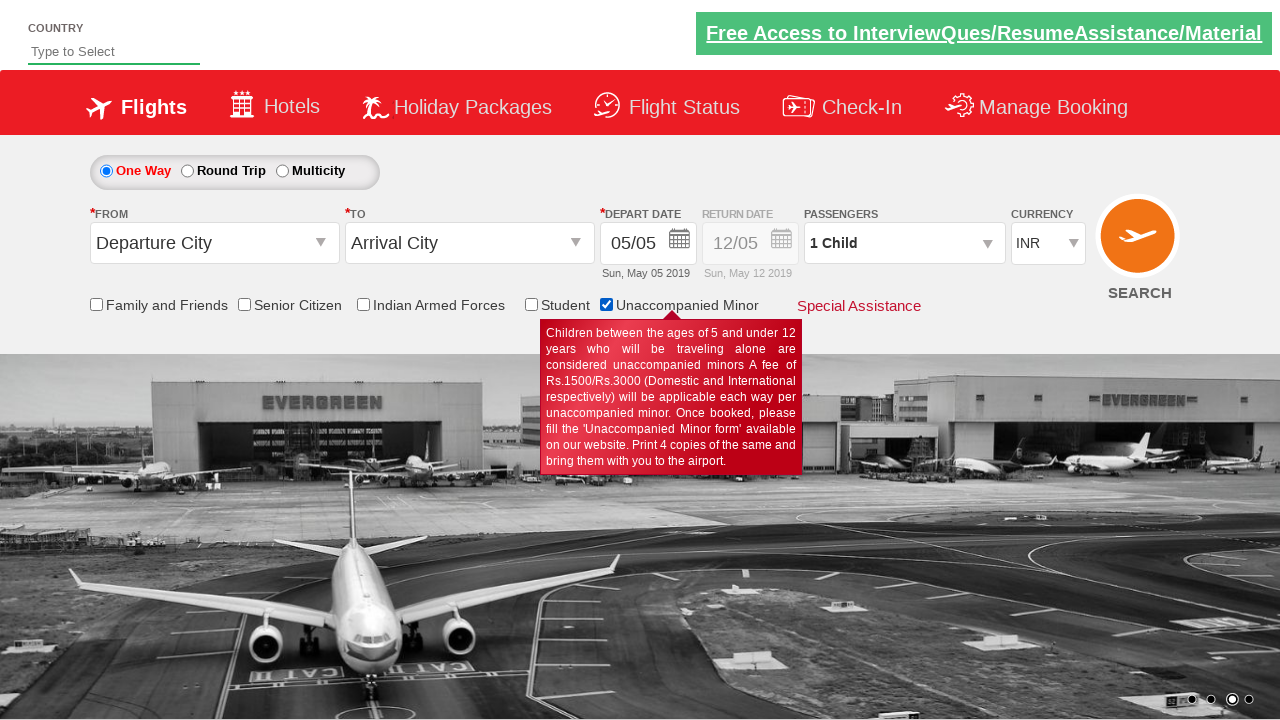

Clicked the friends and family checkbox at (96, 304) on #ctl00_mainContent_chk_friendsandfamily
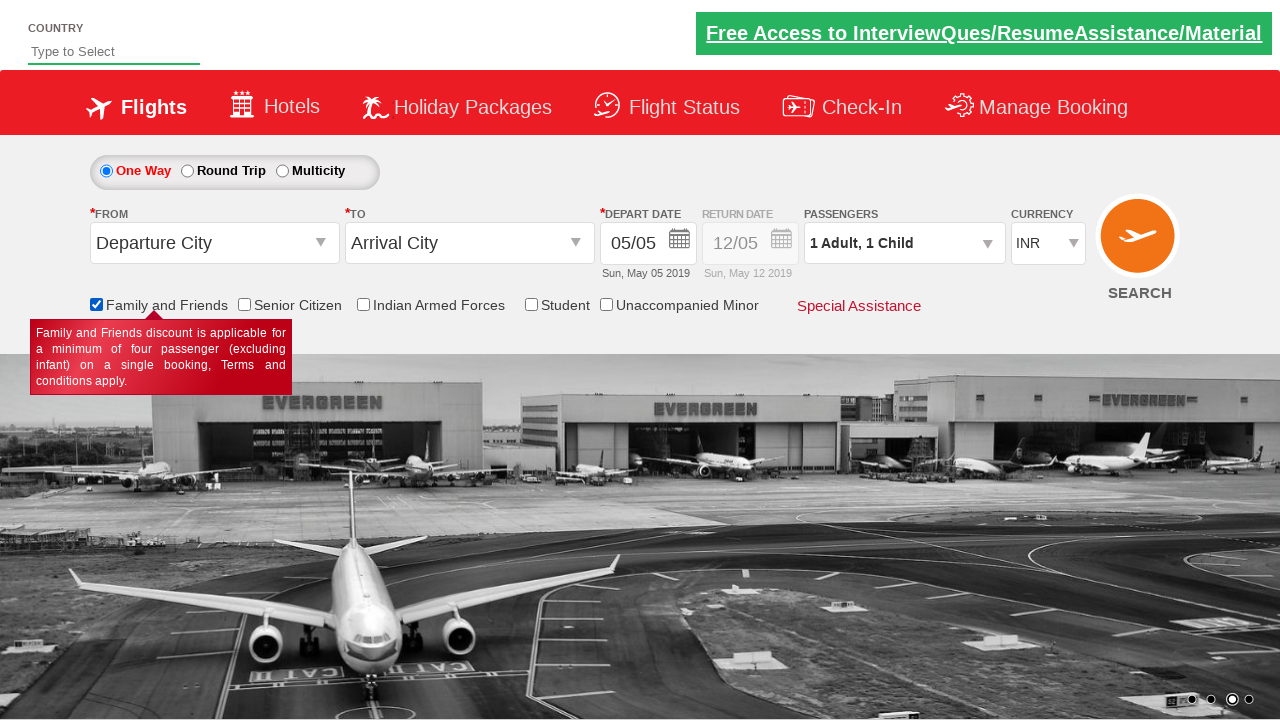

Verified friends and family checkbox is now selected
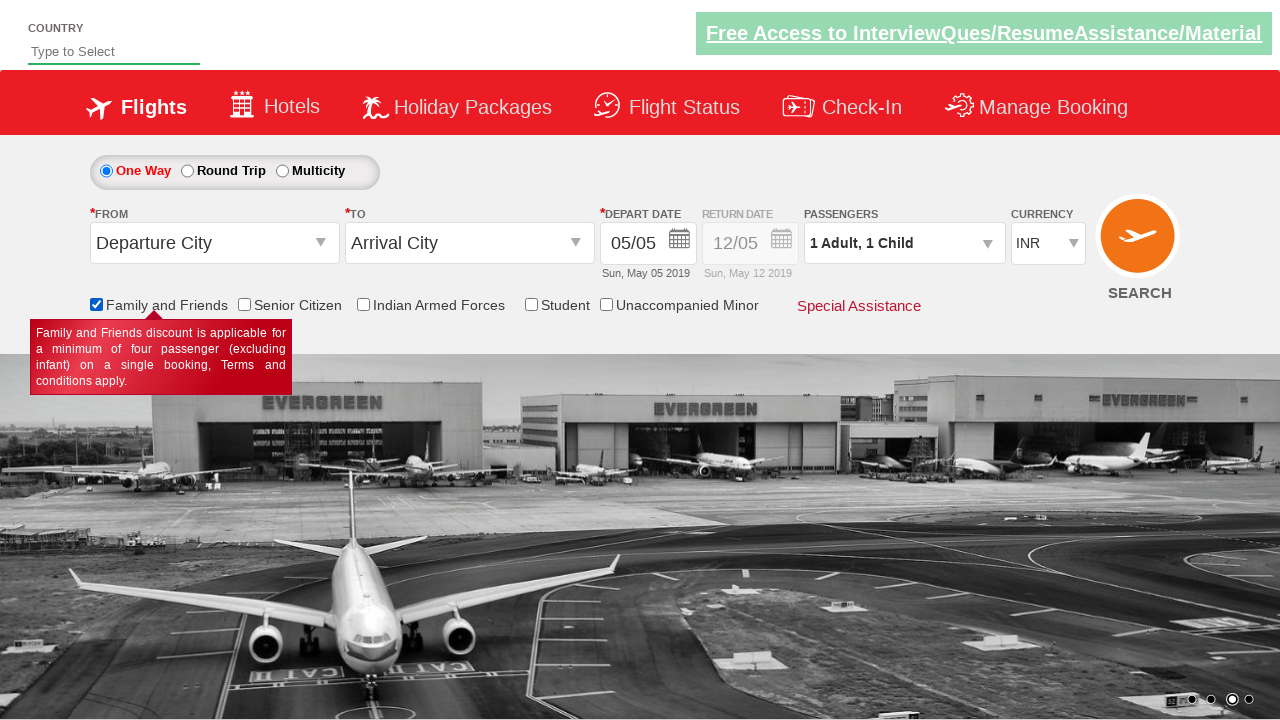

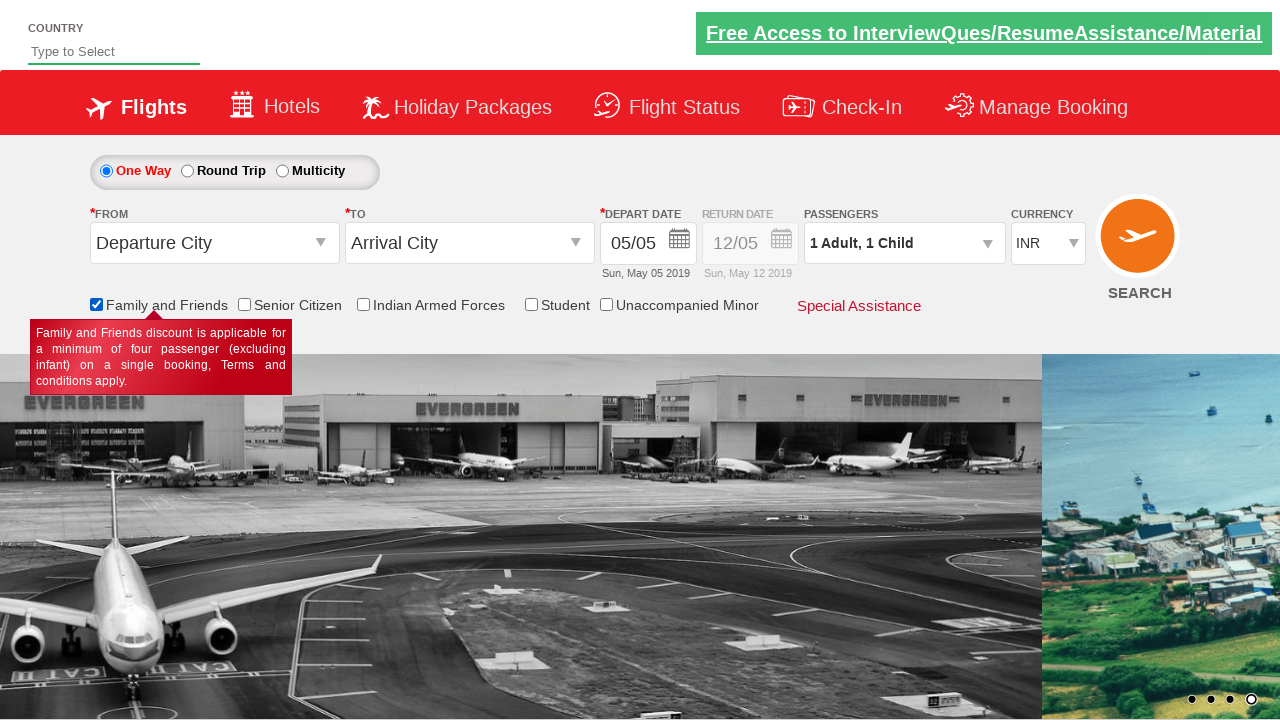